Tests scrolling functionality by scrolling the page window and scrolling within a fixed-header table element, then verifies that the table's displayed total matches the sum of individual row values.

Starting URL: https://rahulshettyacademy.com/AutomationPractice/

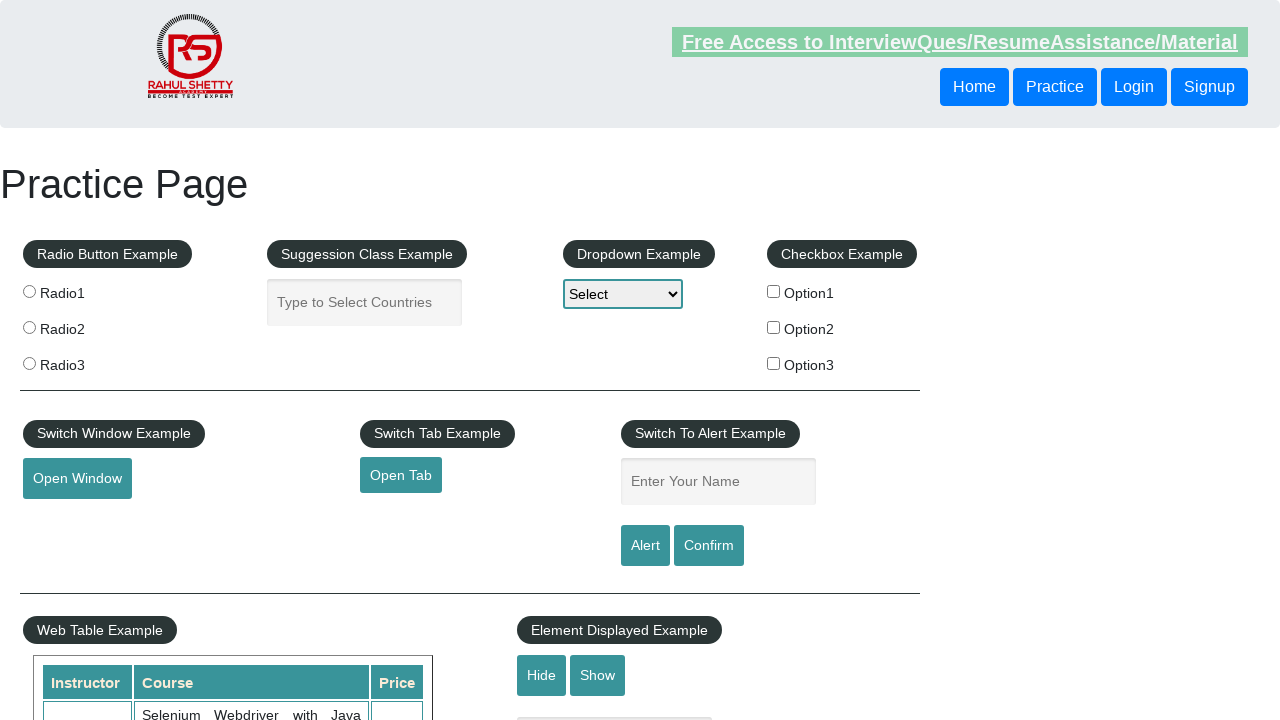

Set viewport size to 1920x1080
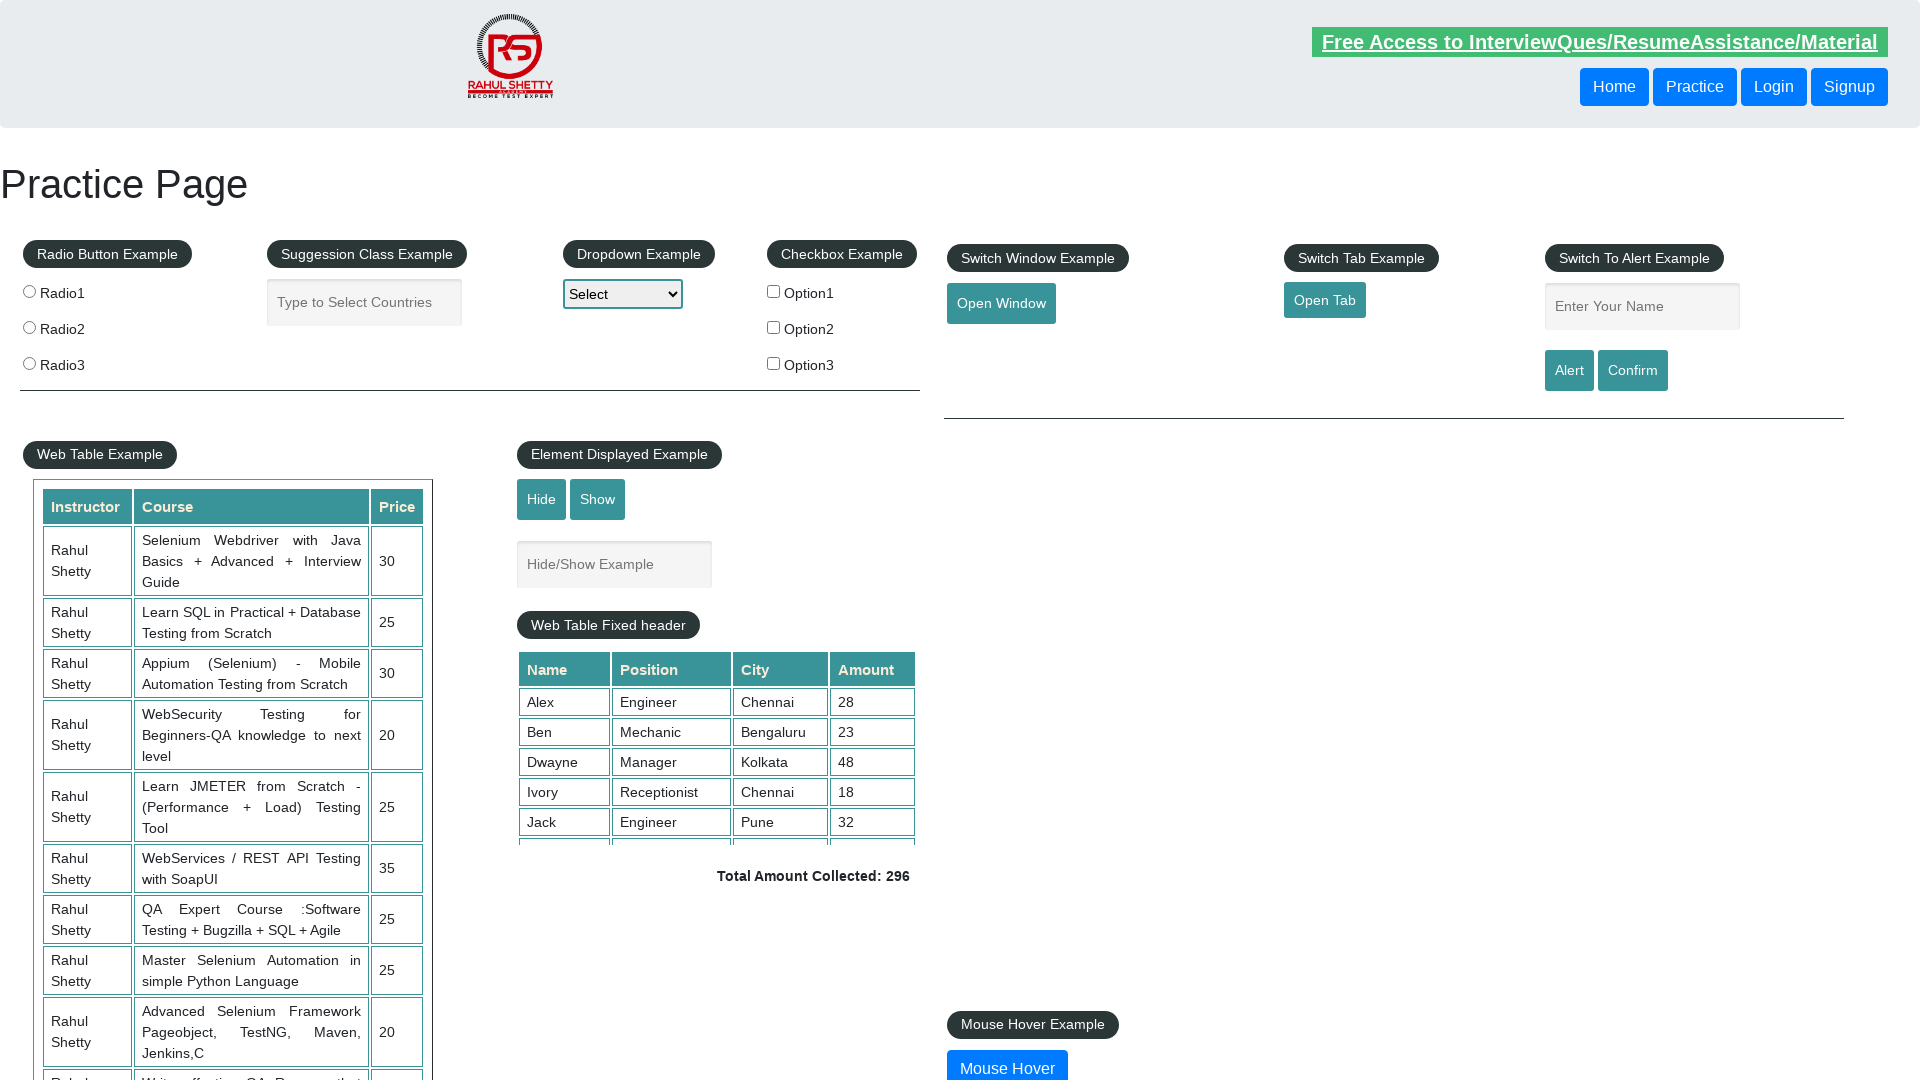

Scrolled page window down by 500 pixels
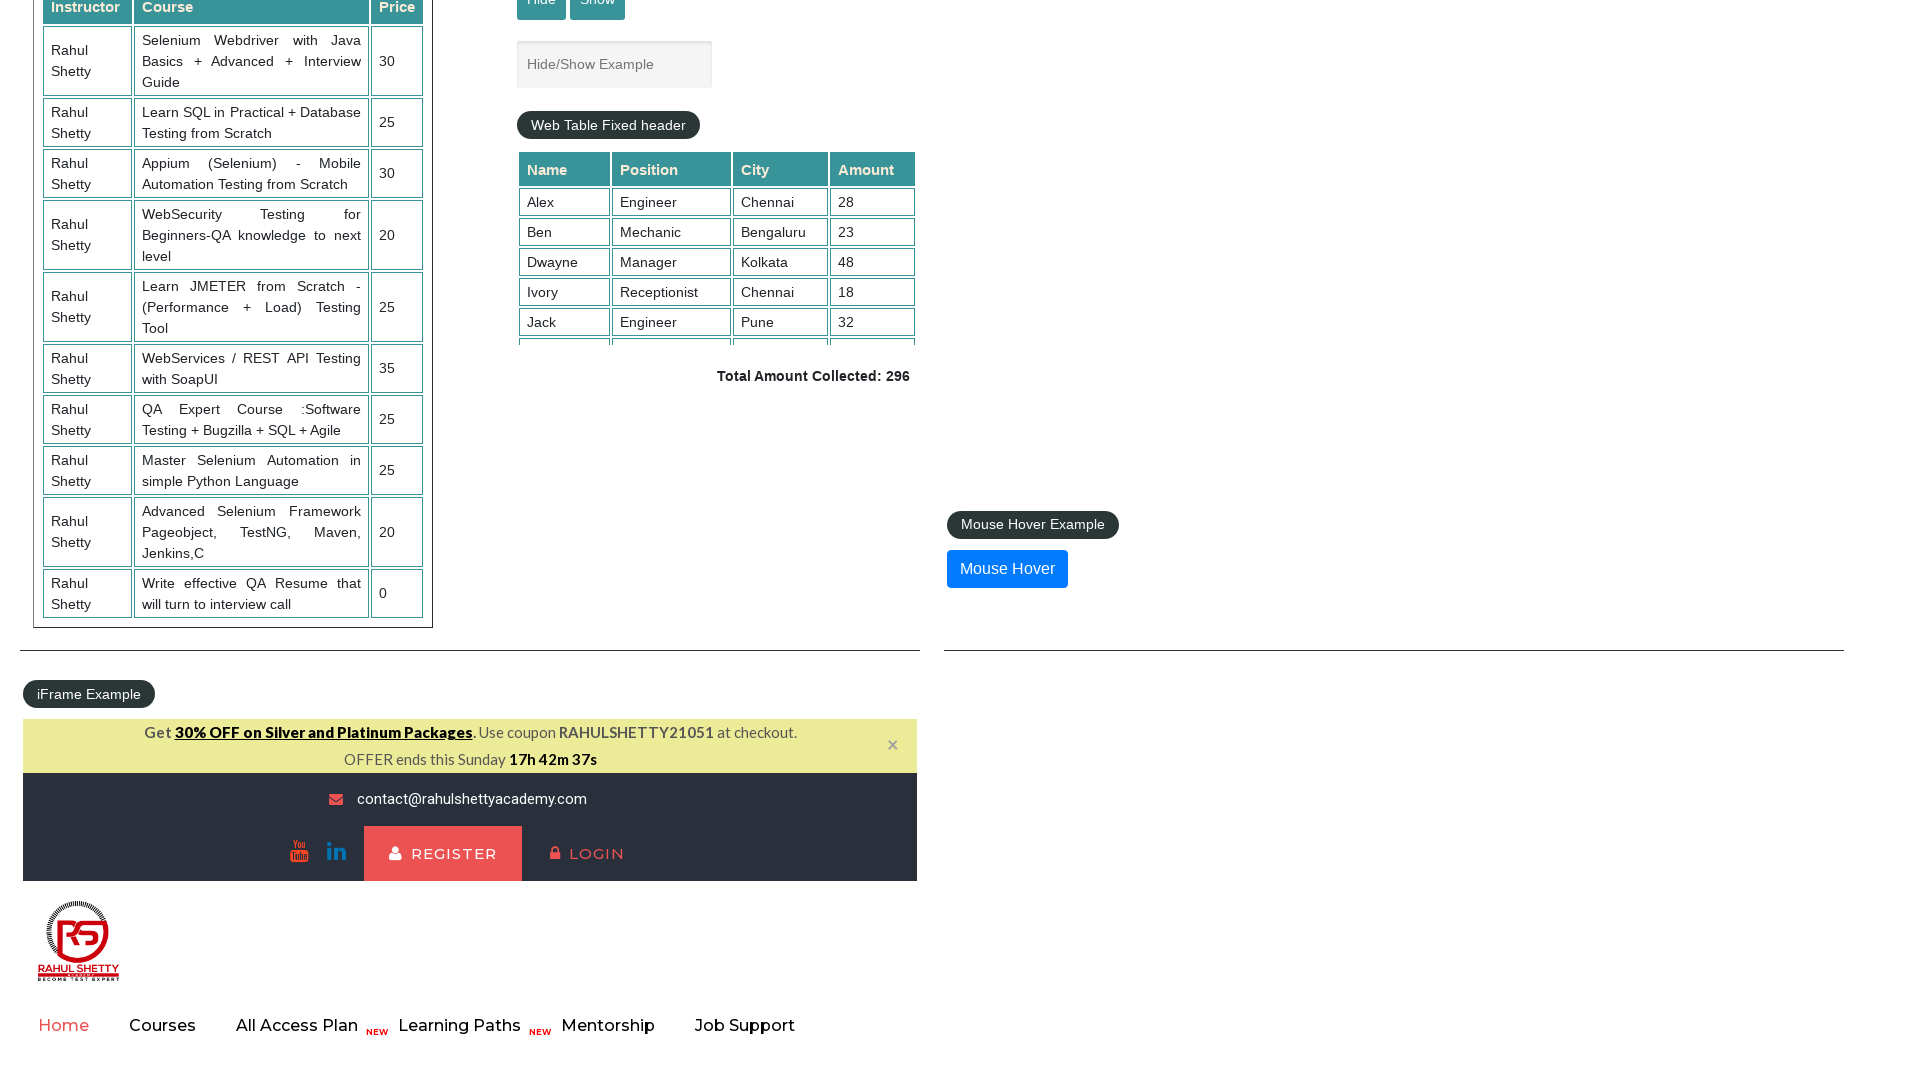

Waited 1 second for page scroll to complete
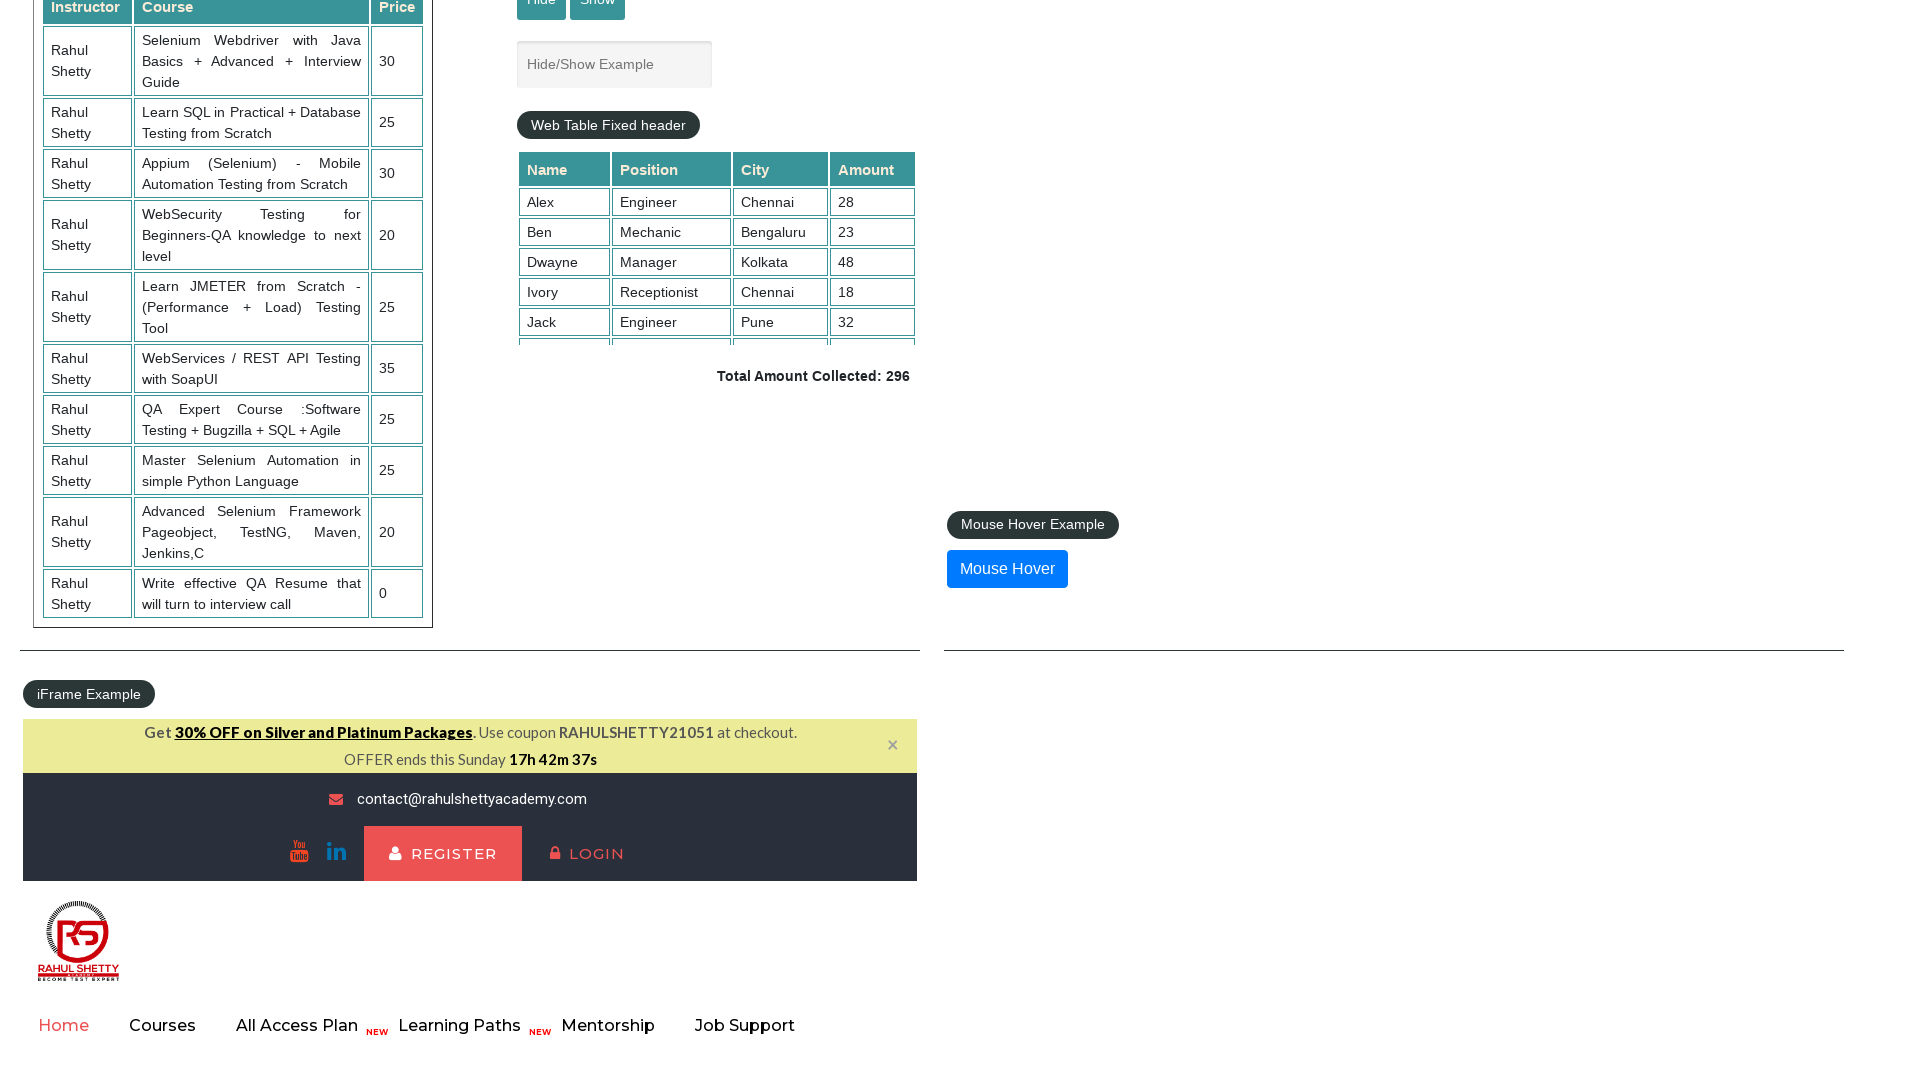

Scrolled table element down by 5000 pixels
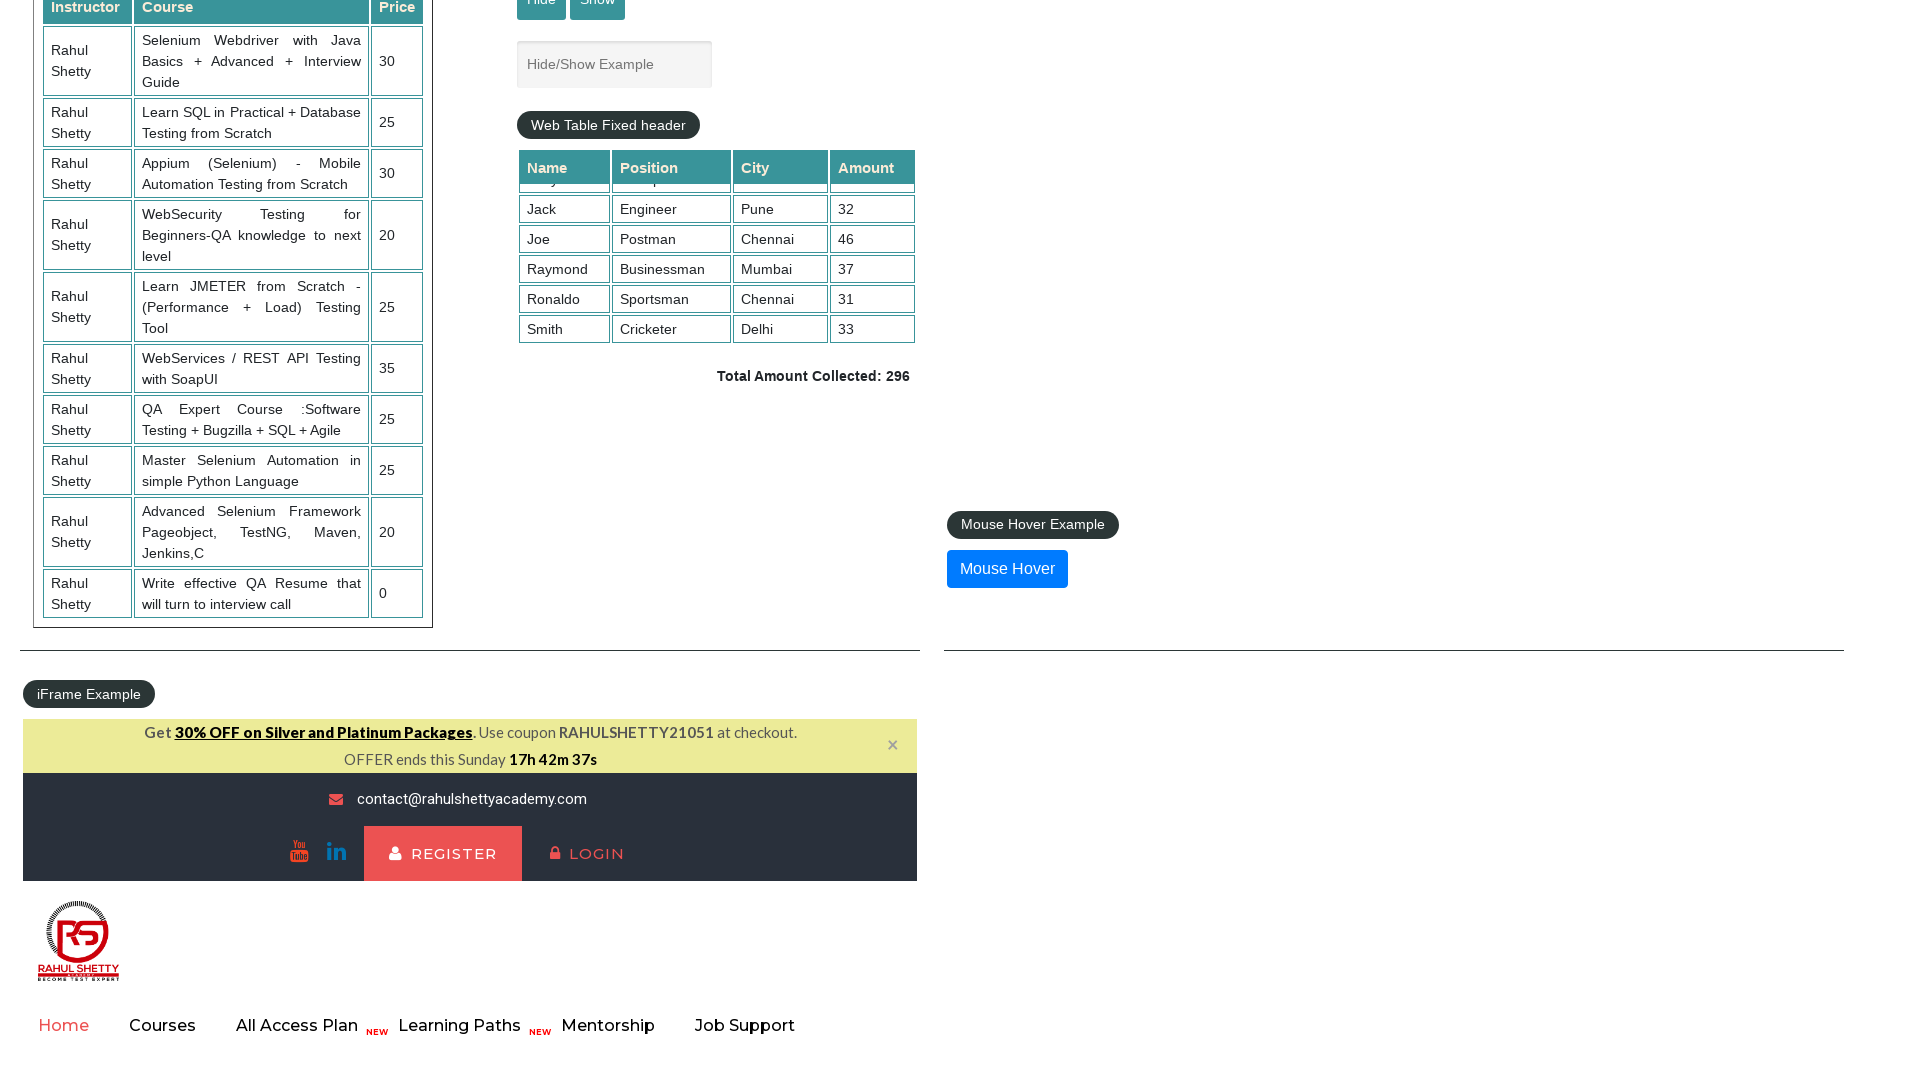

Waited 1 second for table scroll to complete
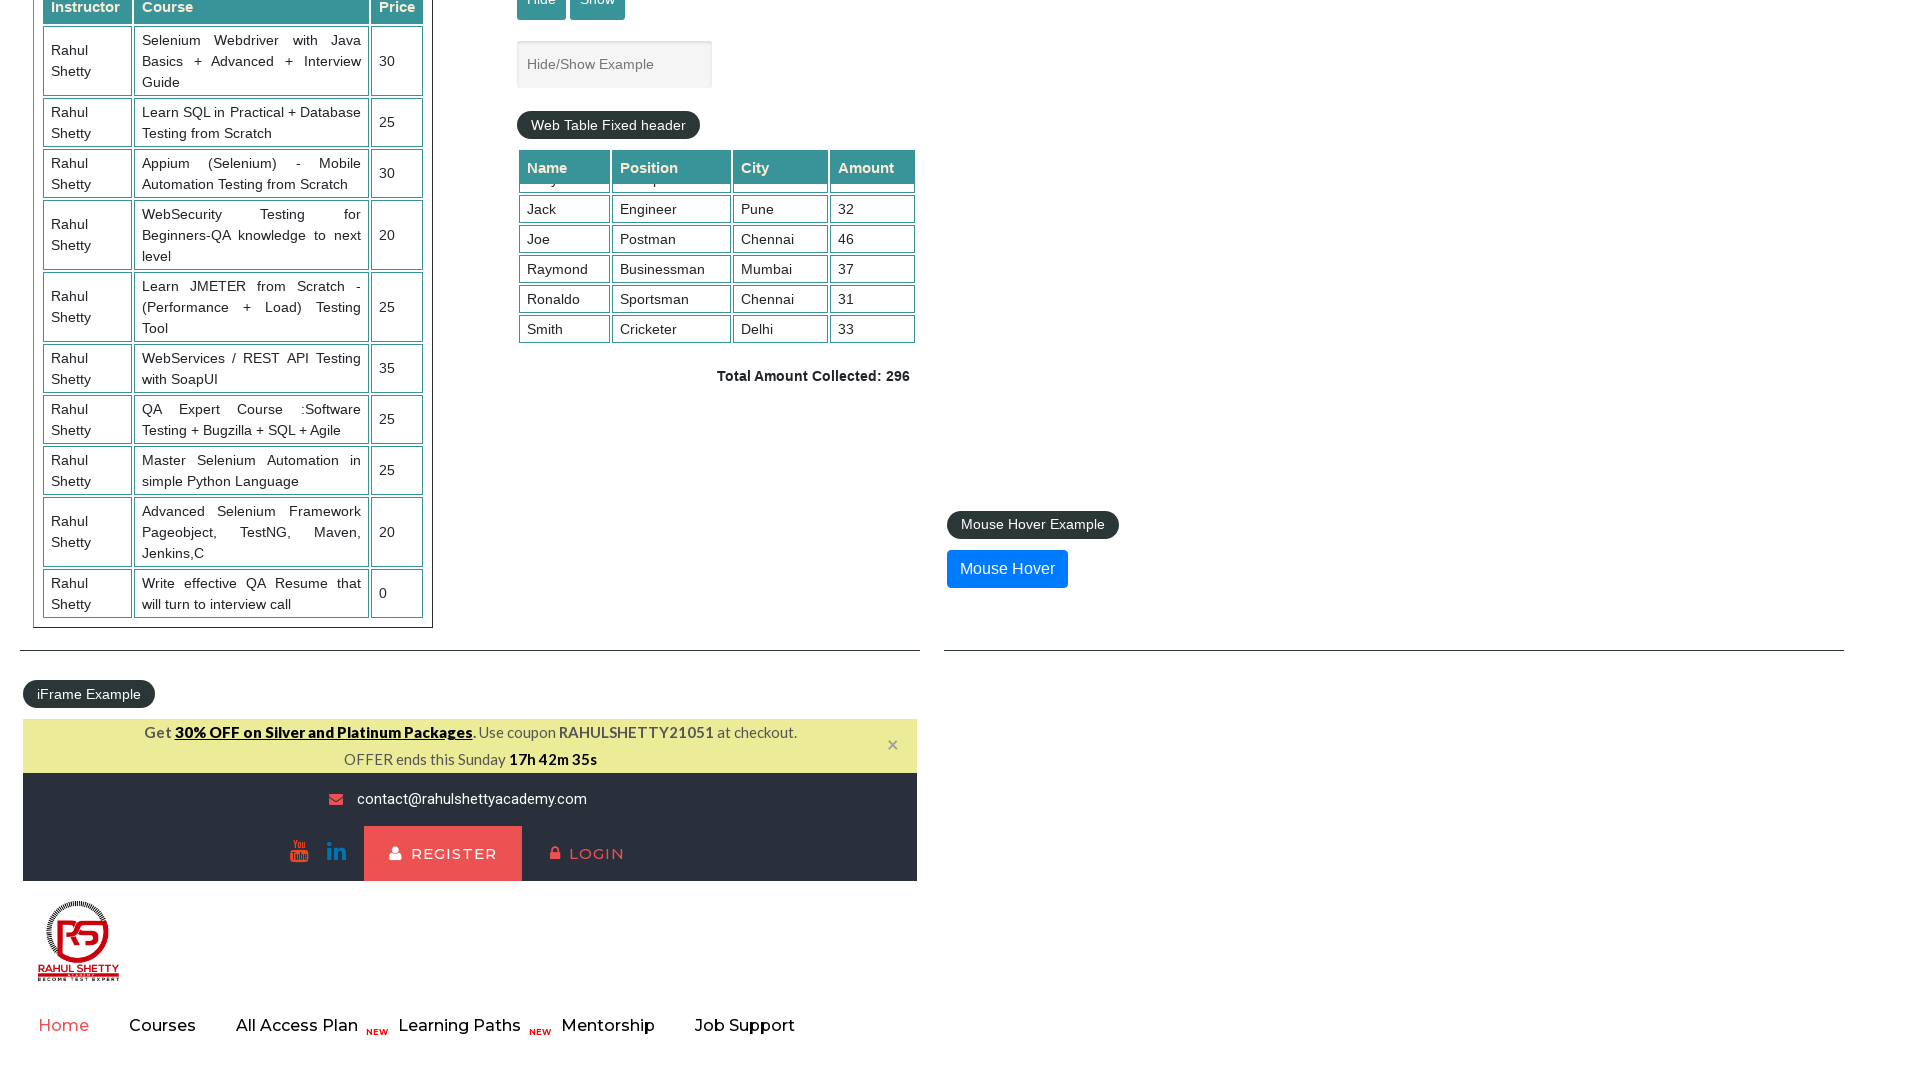

Retrieved all values from 4th column of table
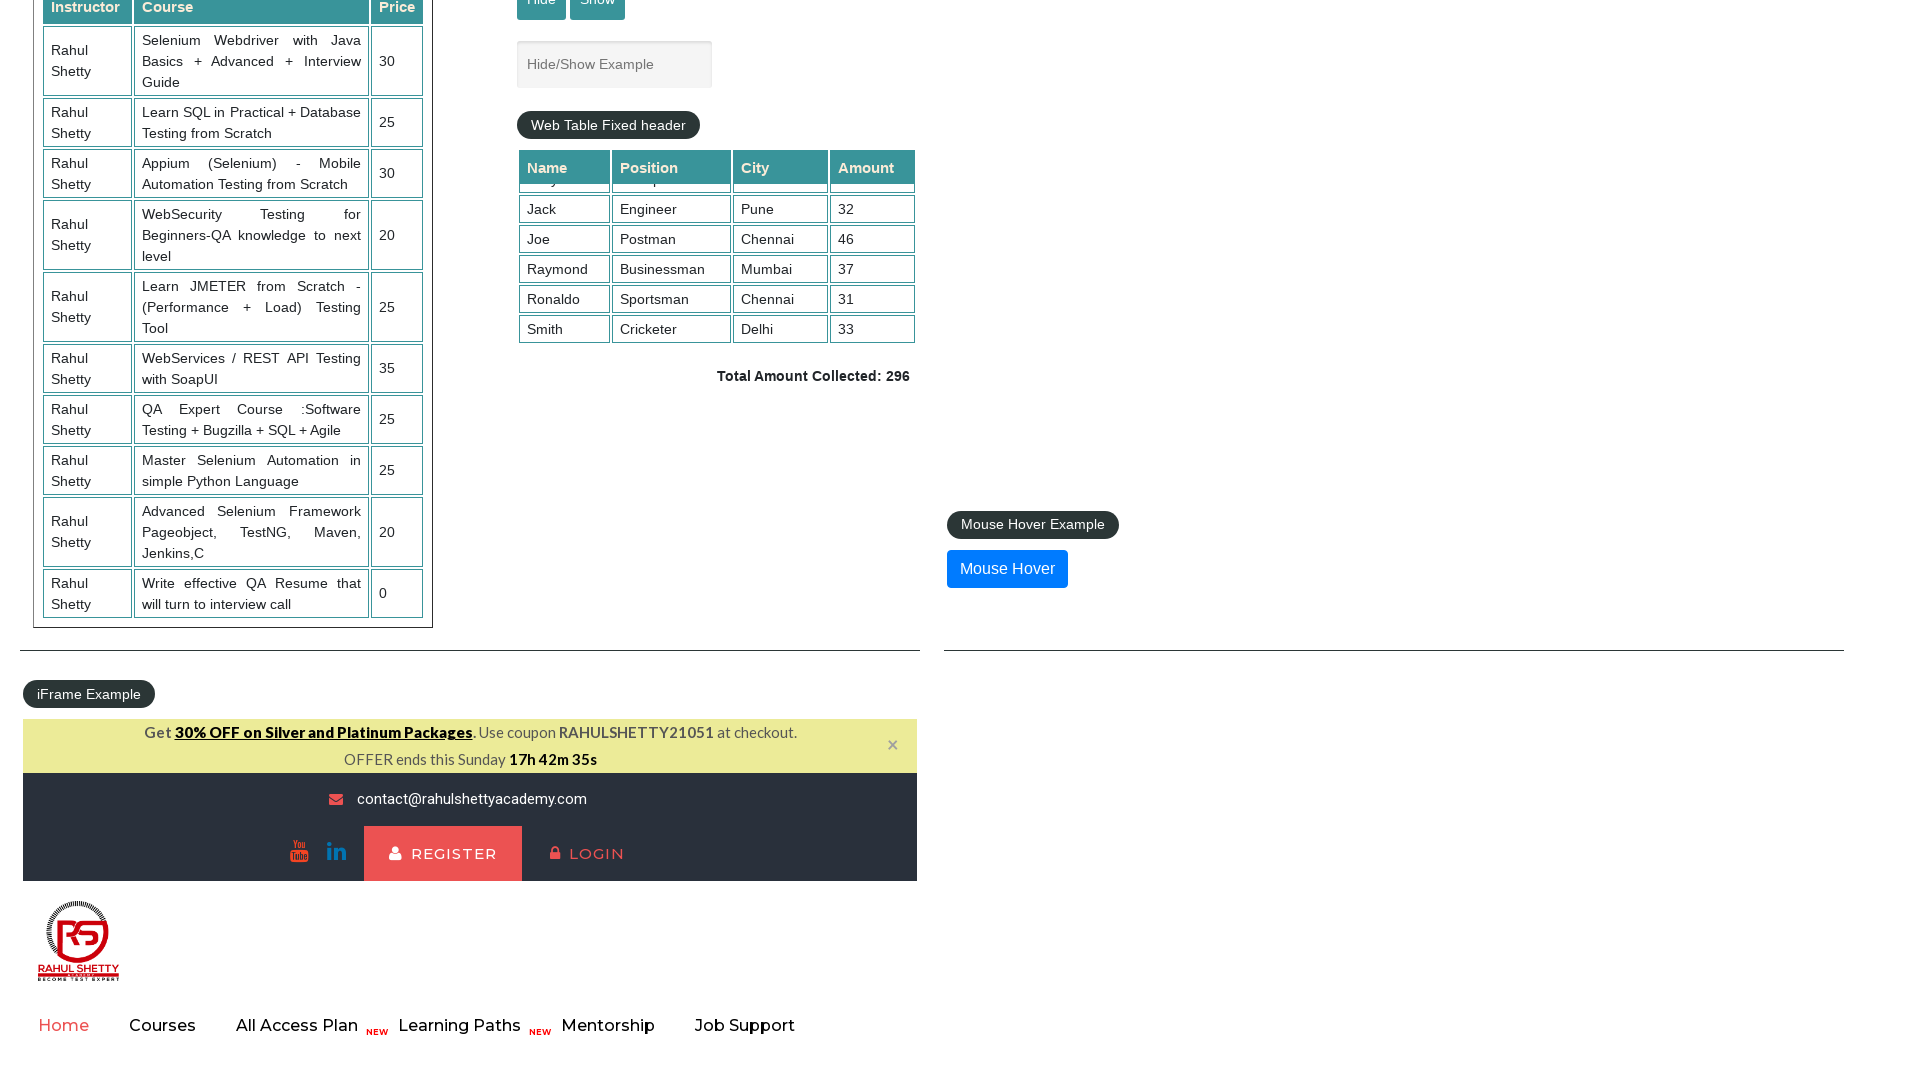

Calculated sum of all row values in 4th column: 296
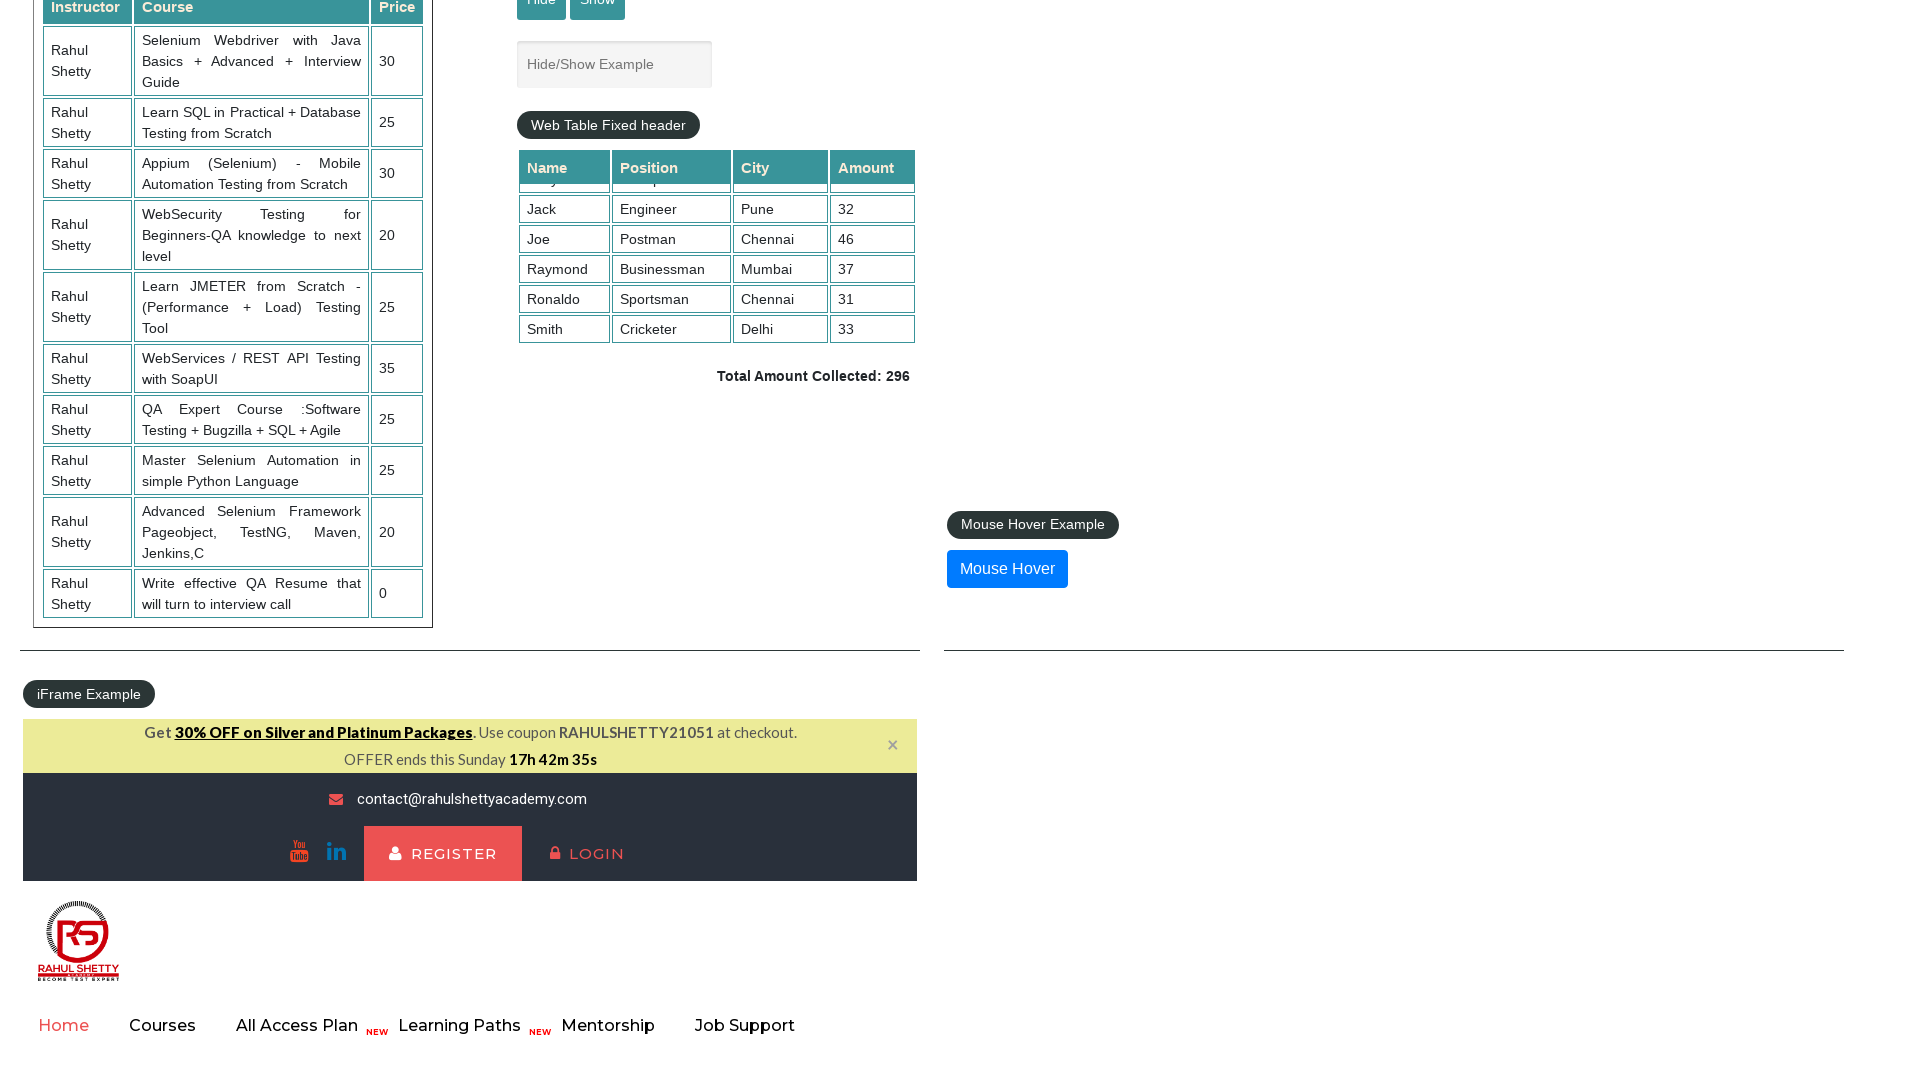

Retrieved displayed total amount from page
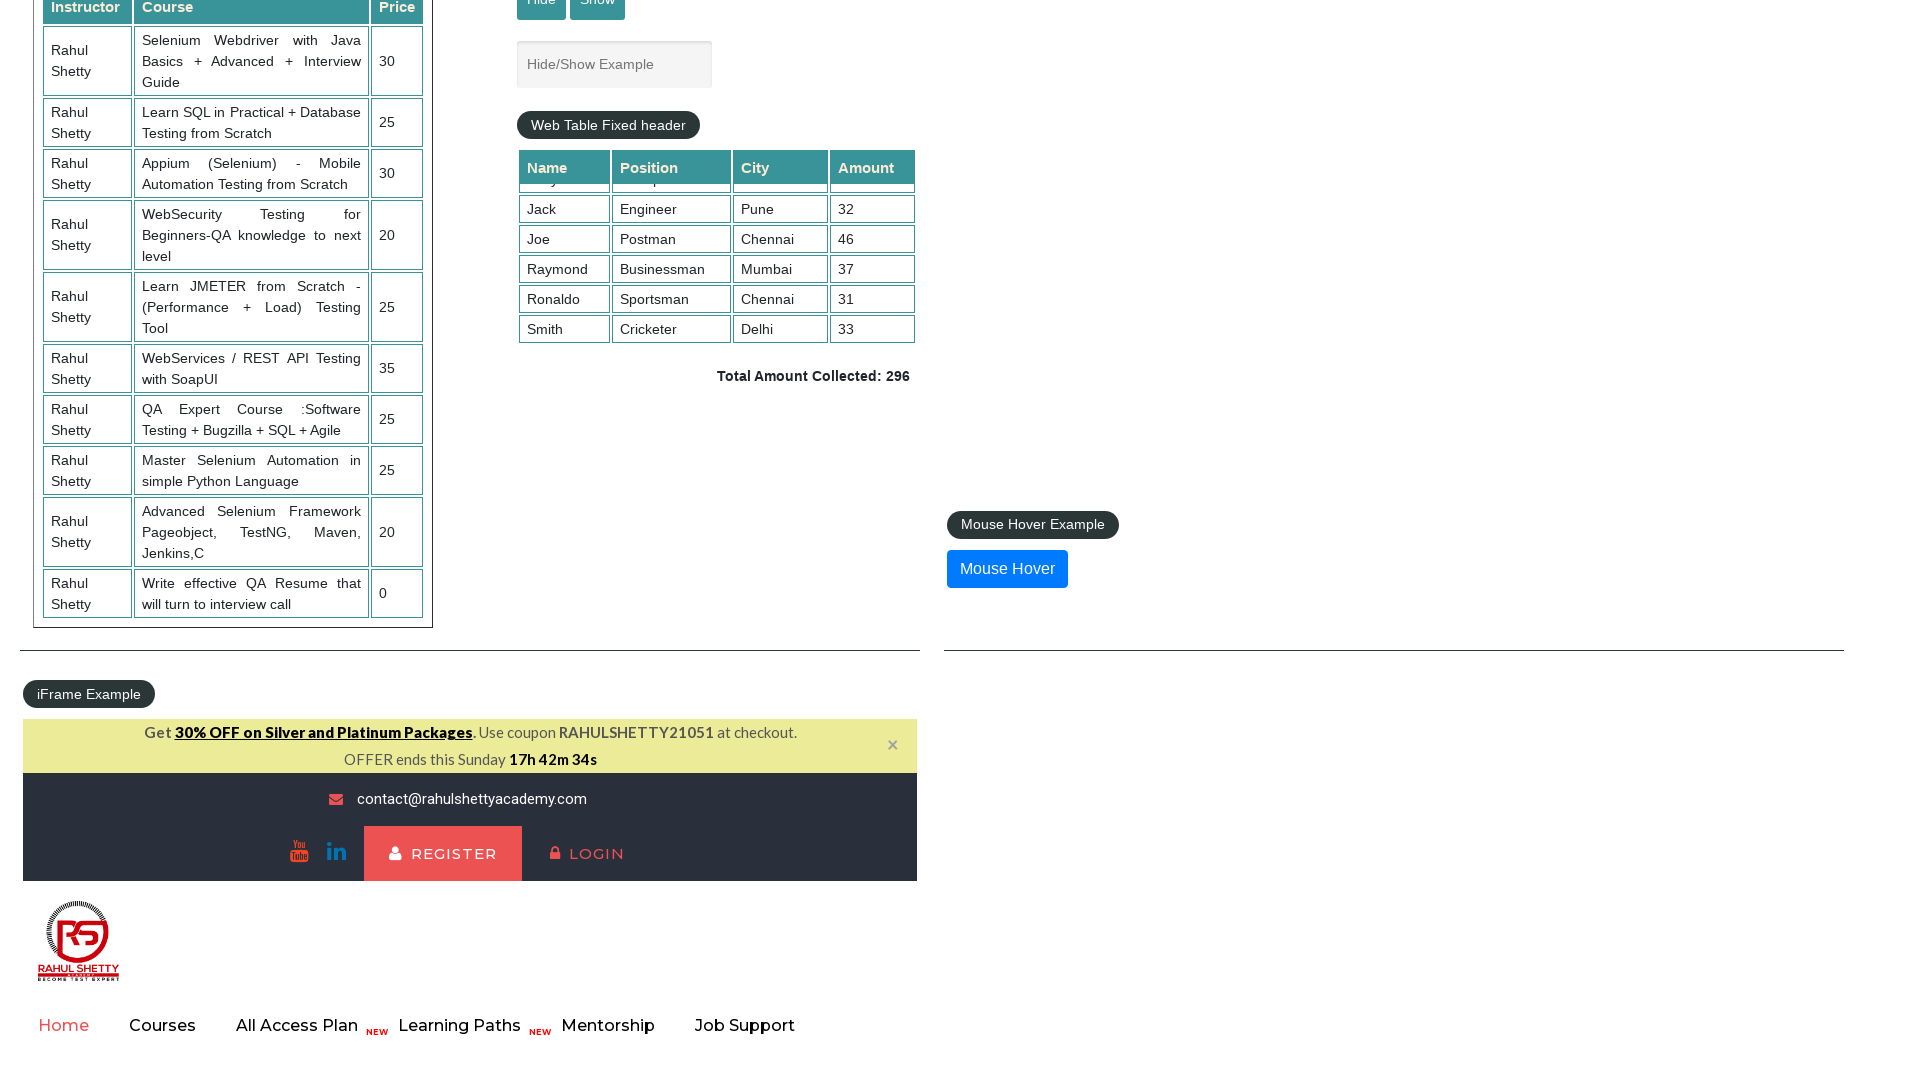

Parsed displayed total: 296
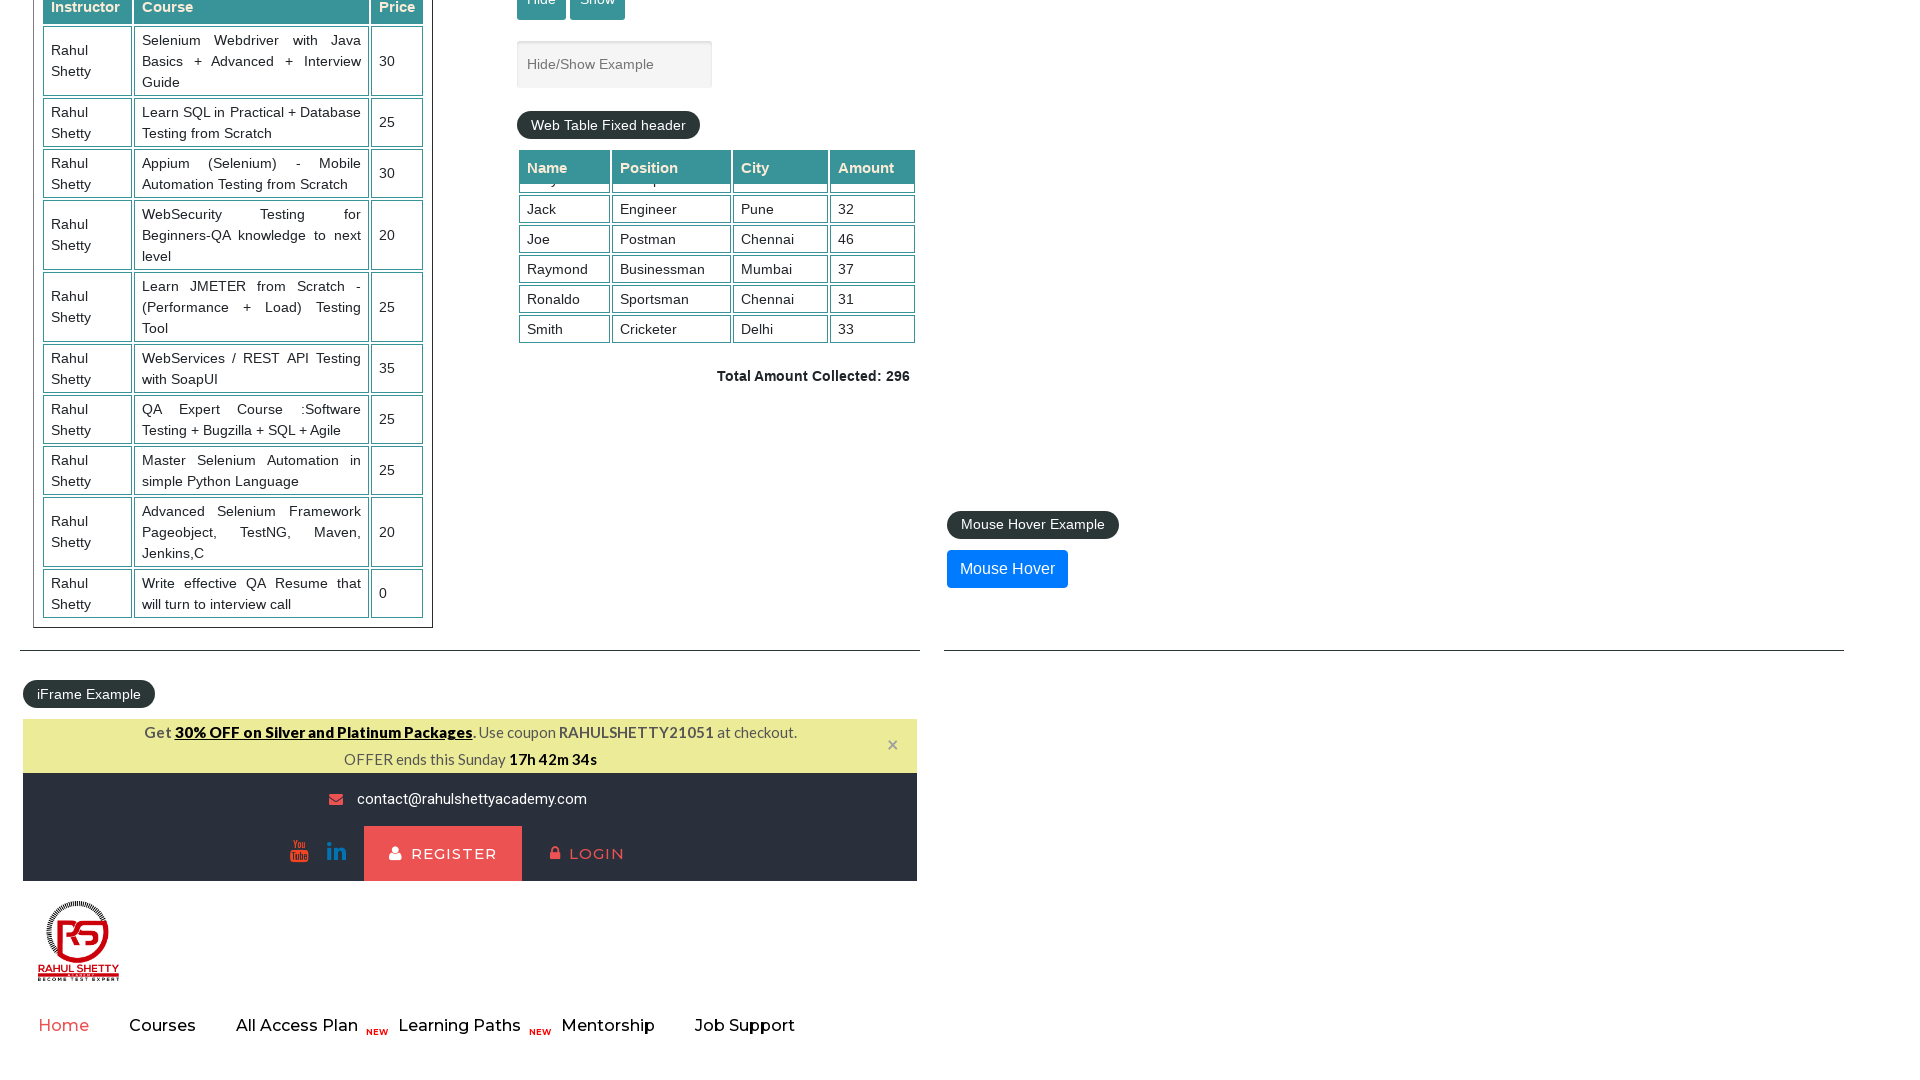

Verified calculated sum (296) matches displayed total (296)
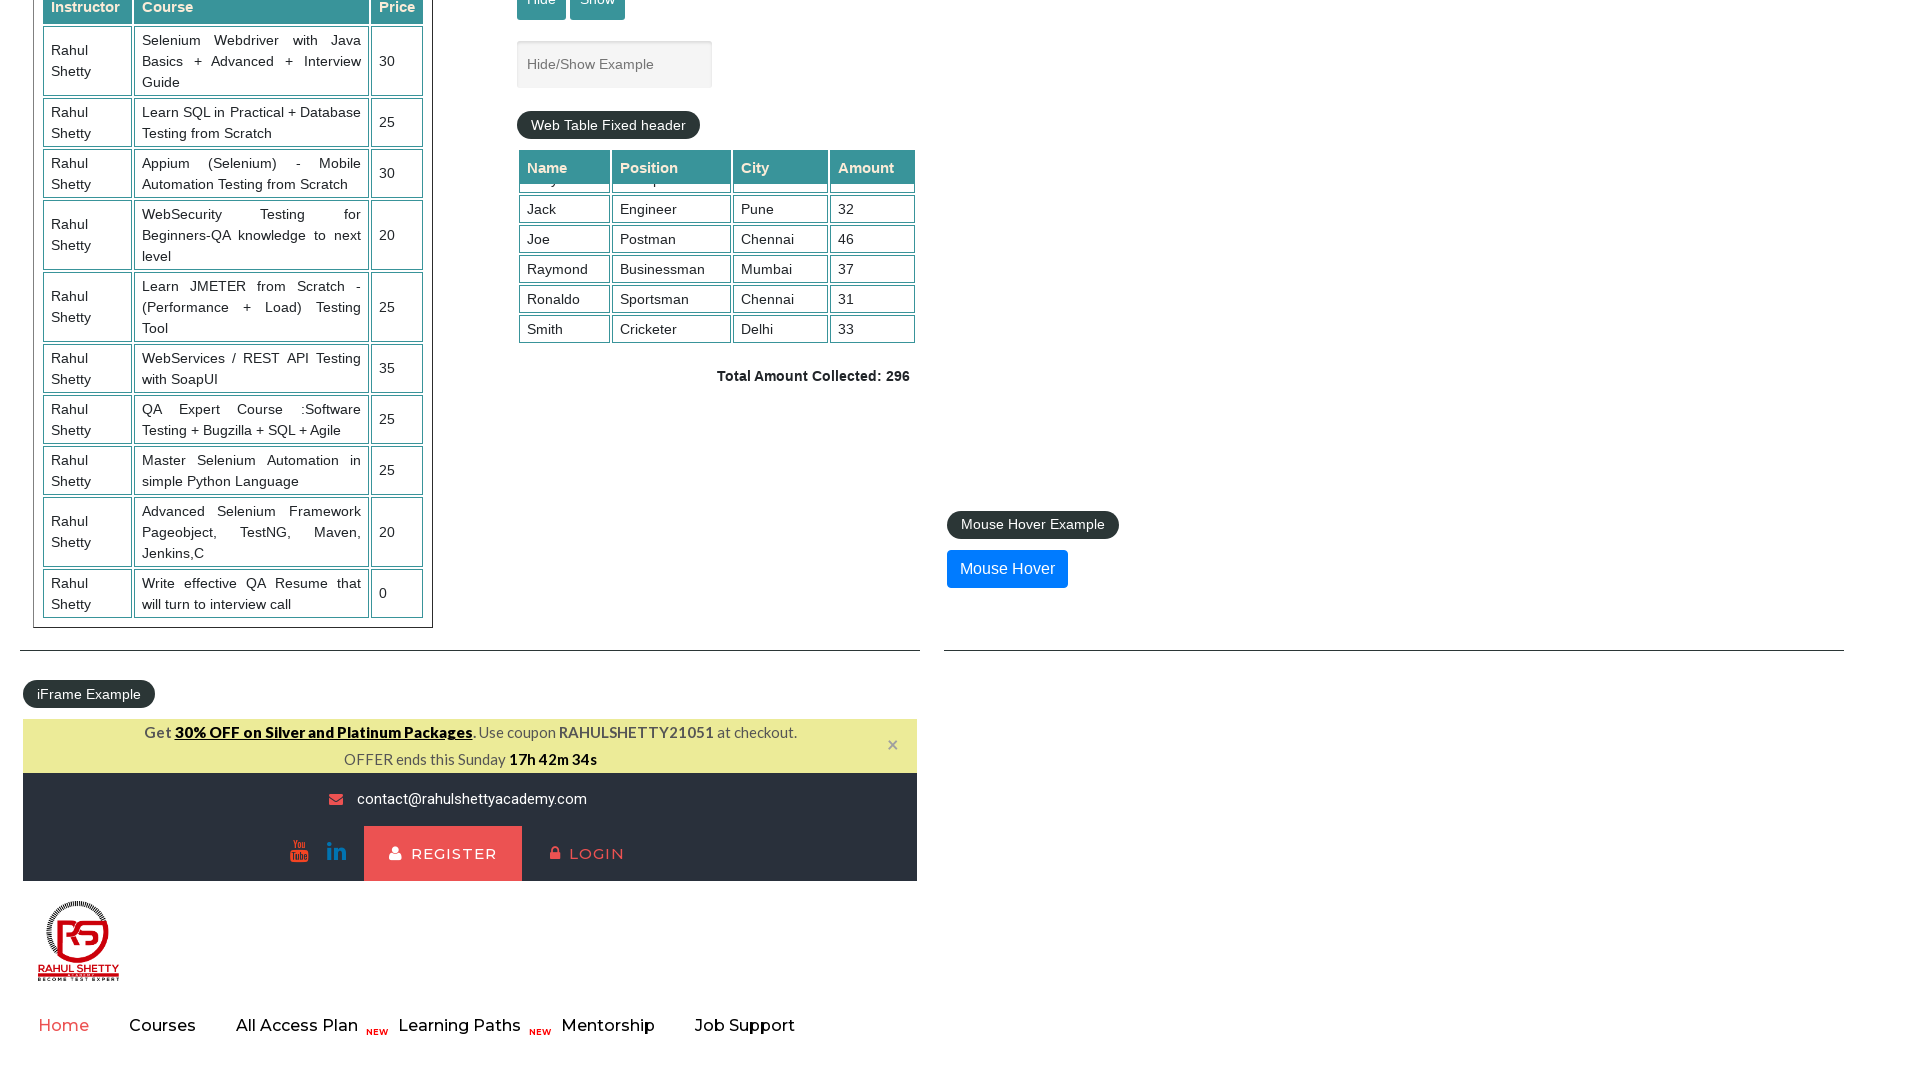

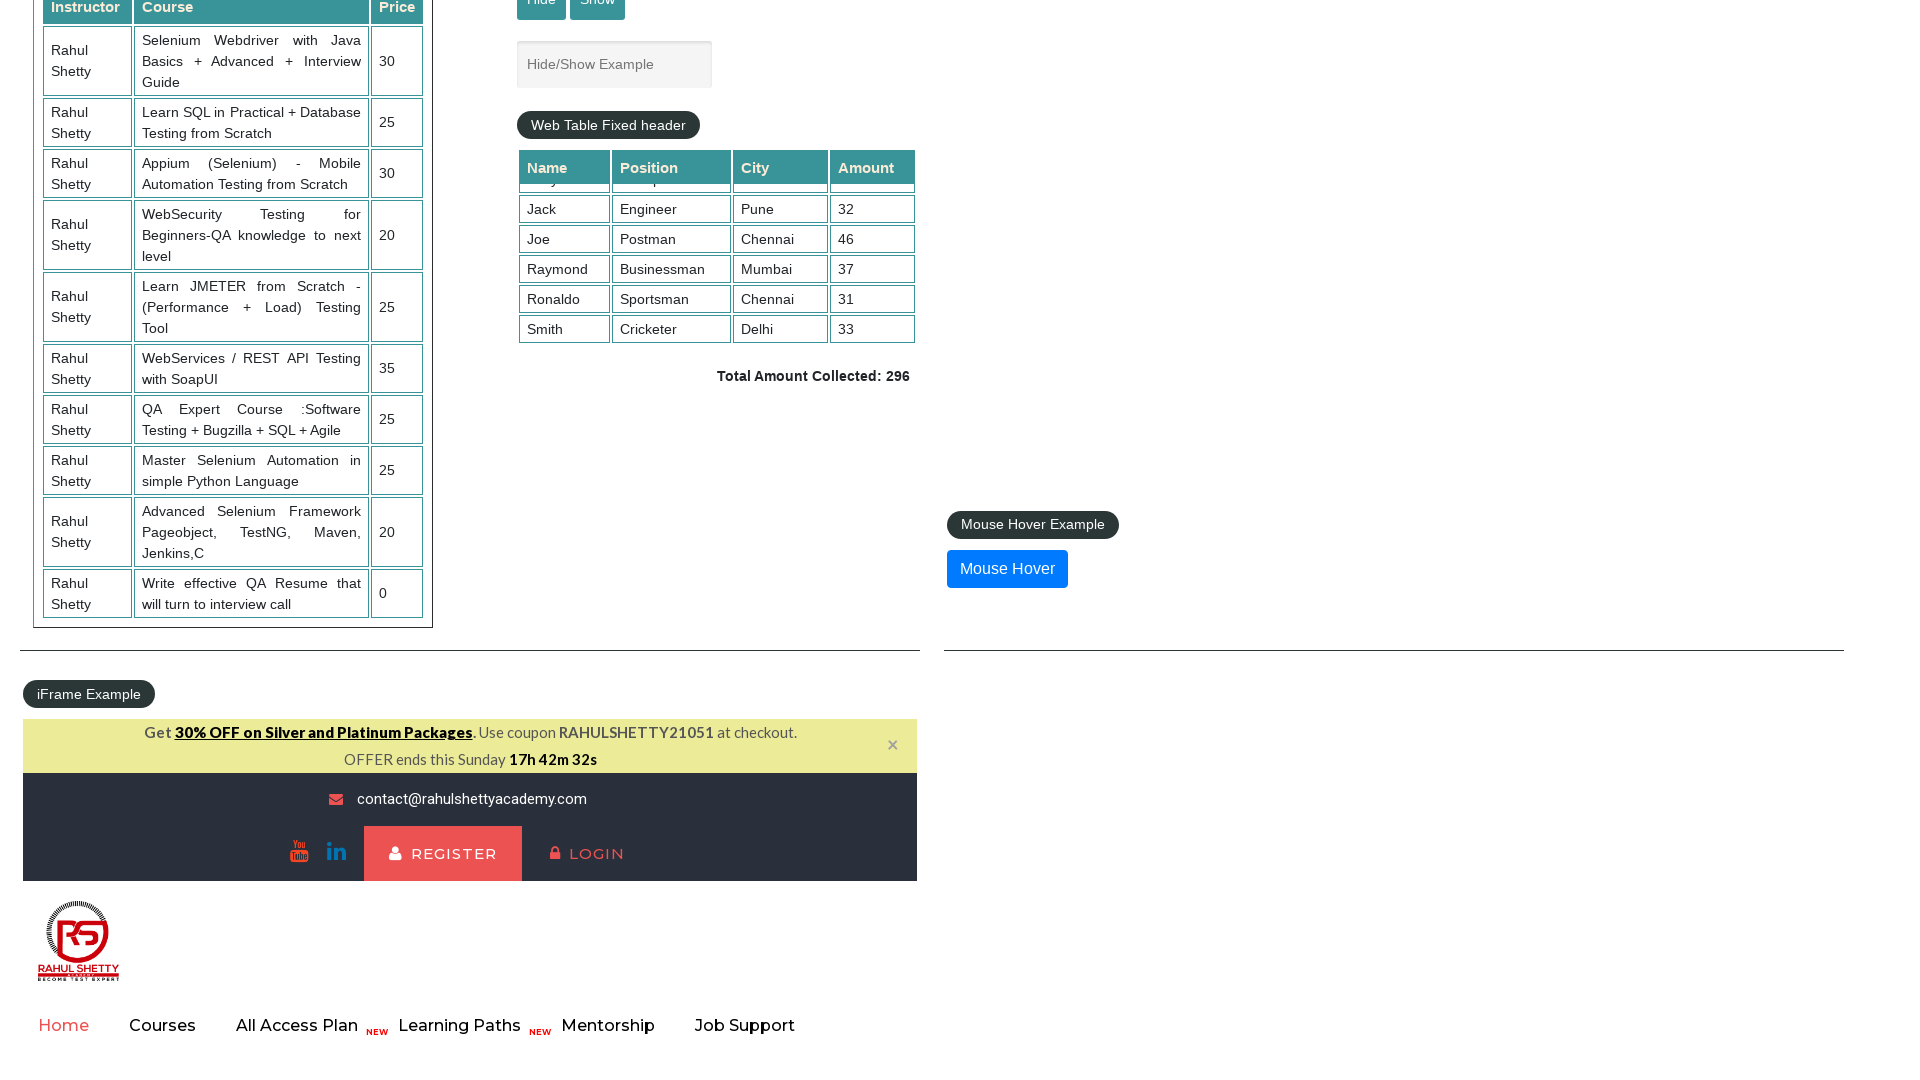